Tests opening a new page by clicking a blinking text hyperlink, then reads and verifies content from the newly opened tab

Starting URL: https://rahulshettyacademy.com/loginpagePractise

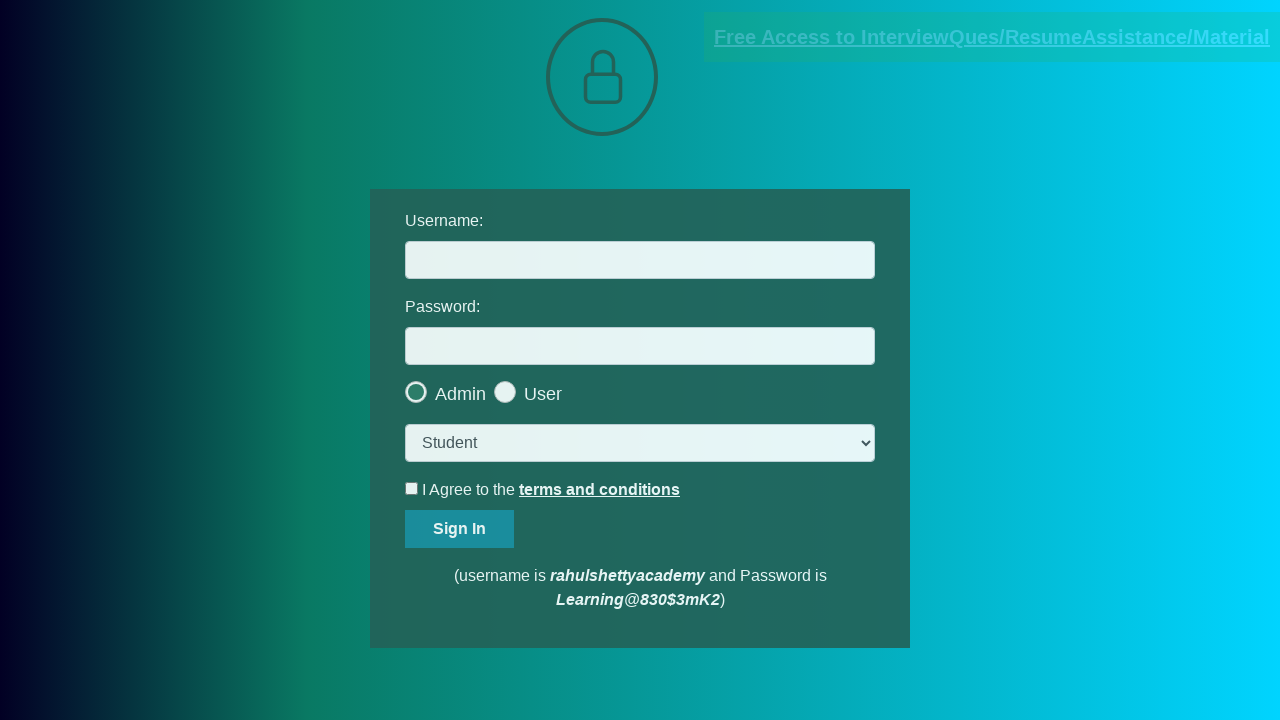

Located the blinking text hyperlink element
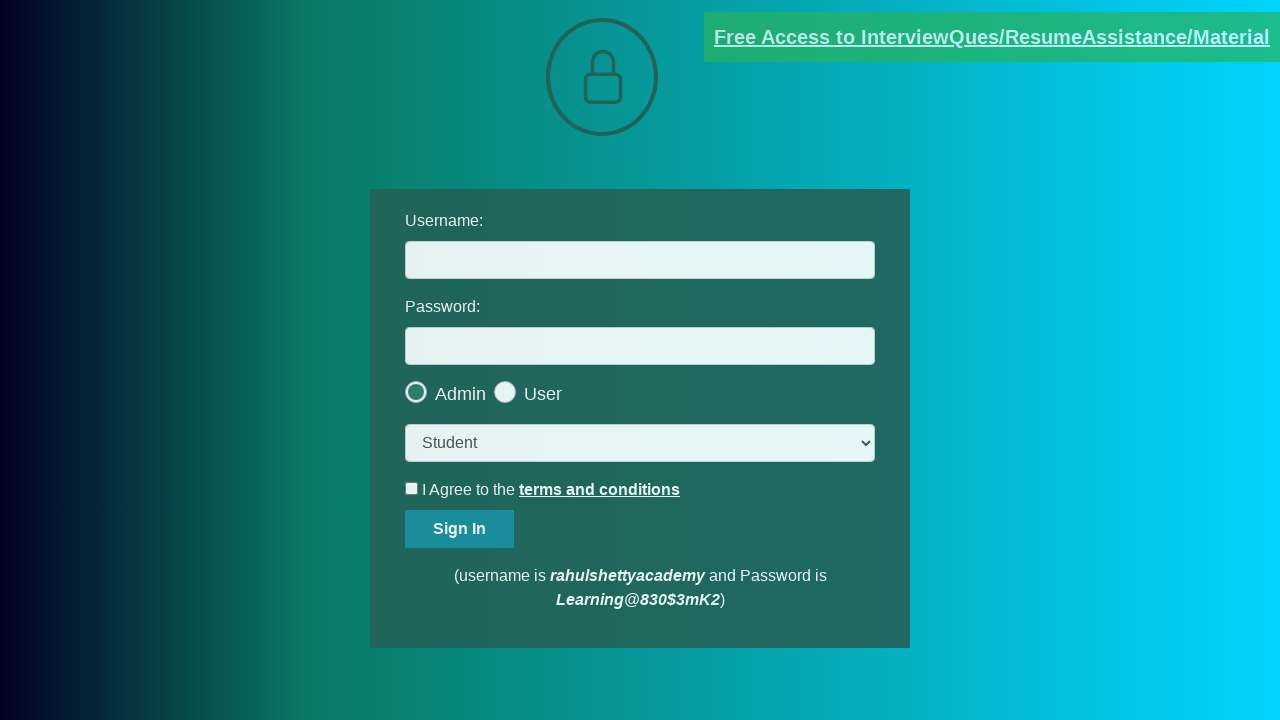

Clicked the blinking text hyperlink to open new page at (992, 37) on .blinkingText
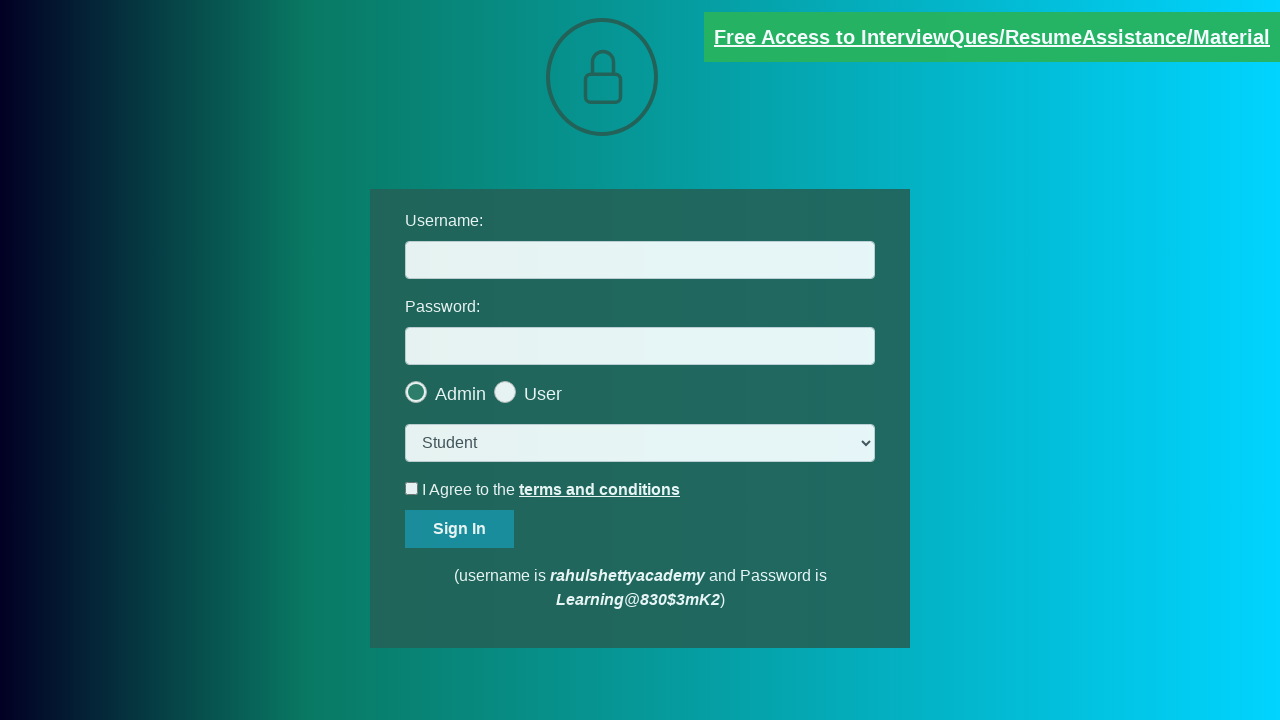

New page opened and captured
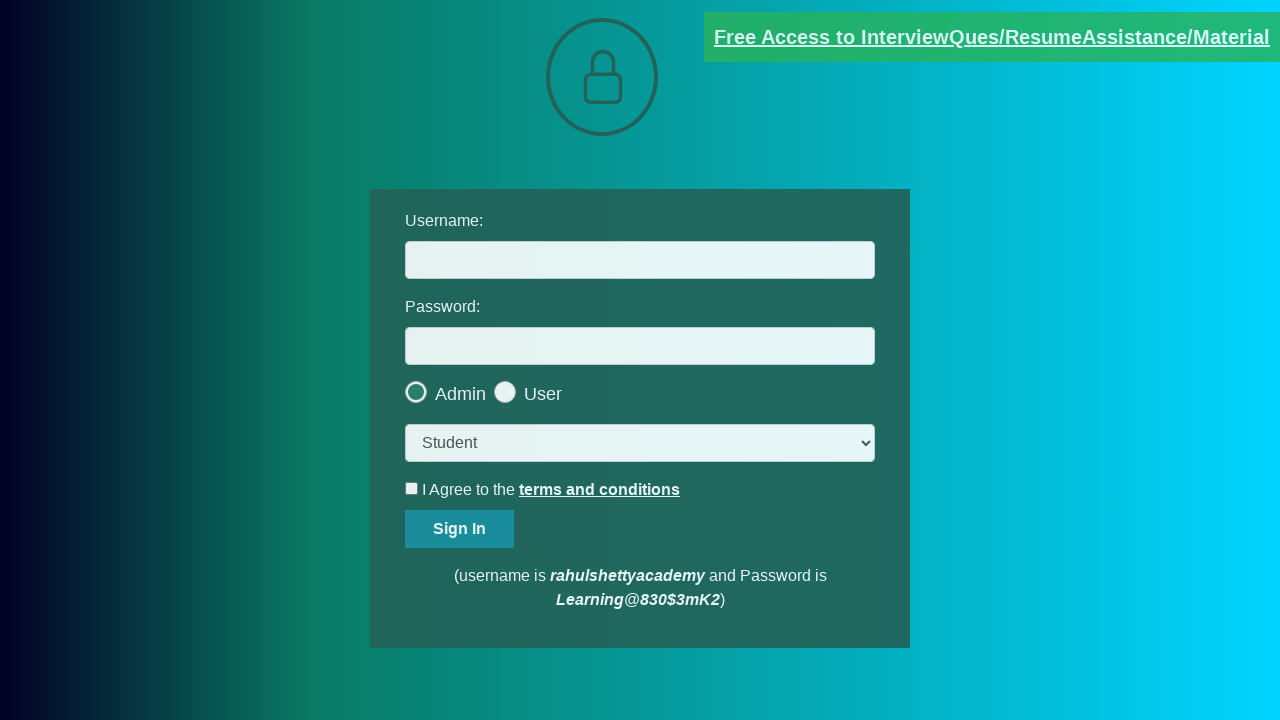

New page finished loading
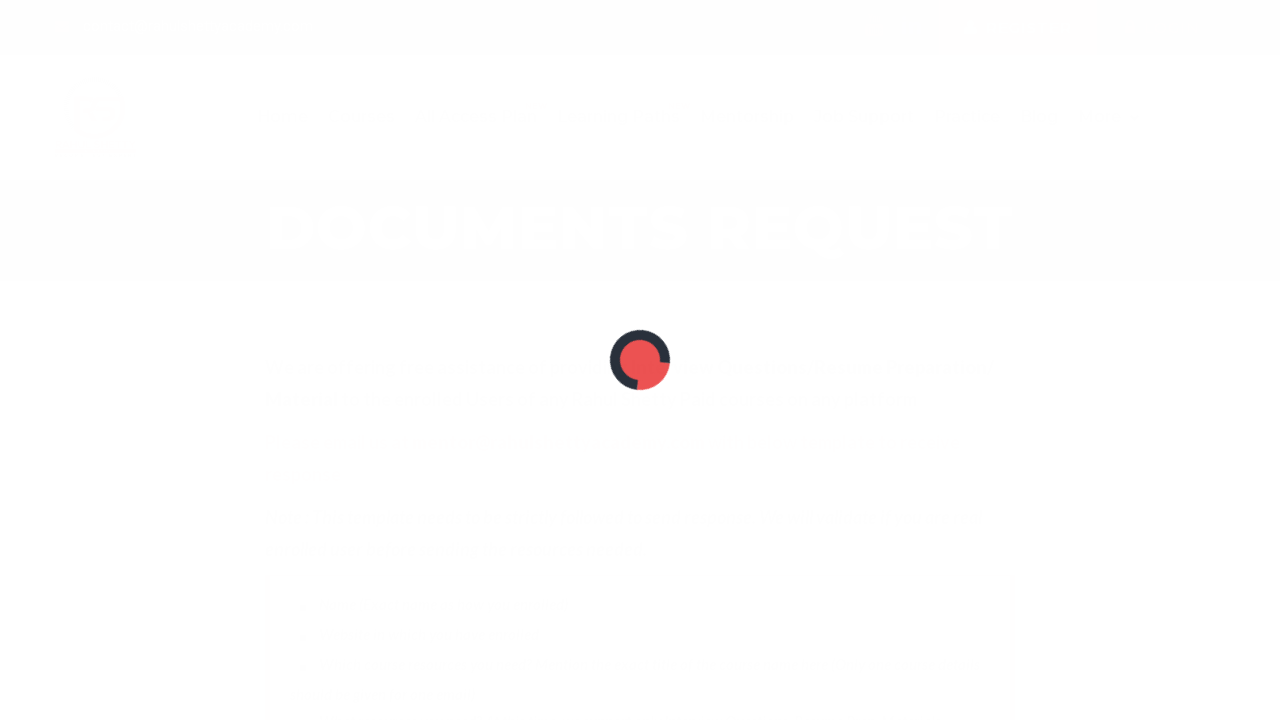

Retrieved new page URL: https://rahulshettyacademy.com/documents-request
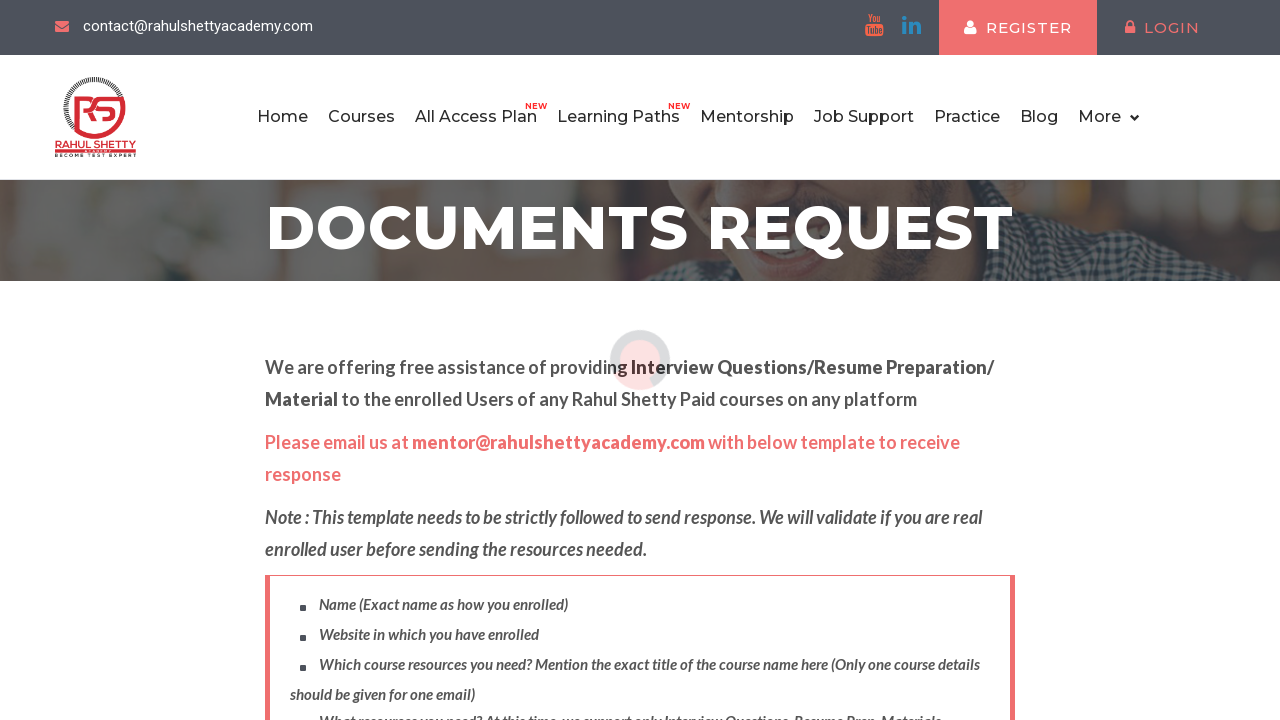

Located the red text element on new page
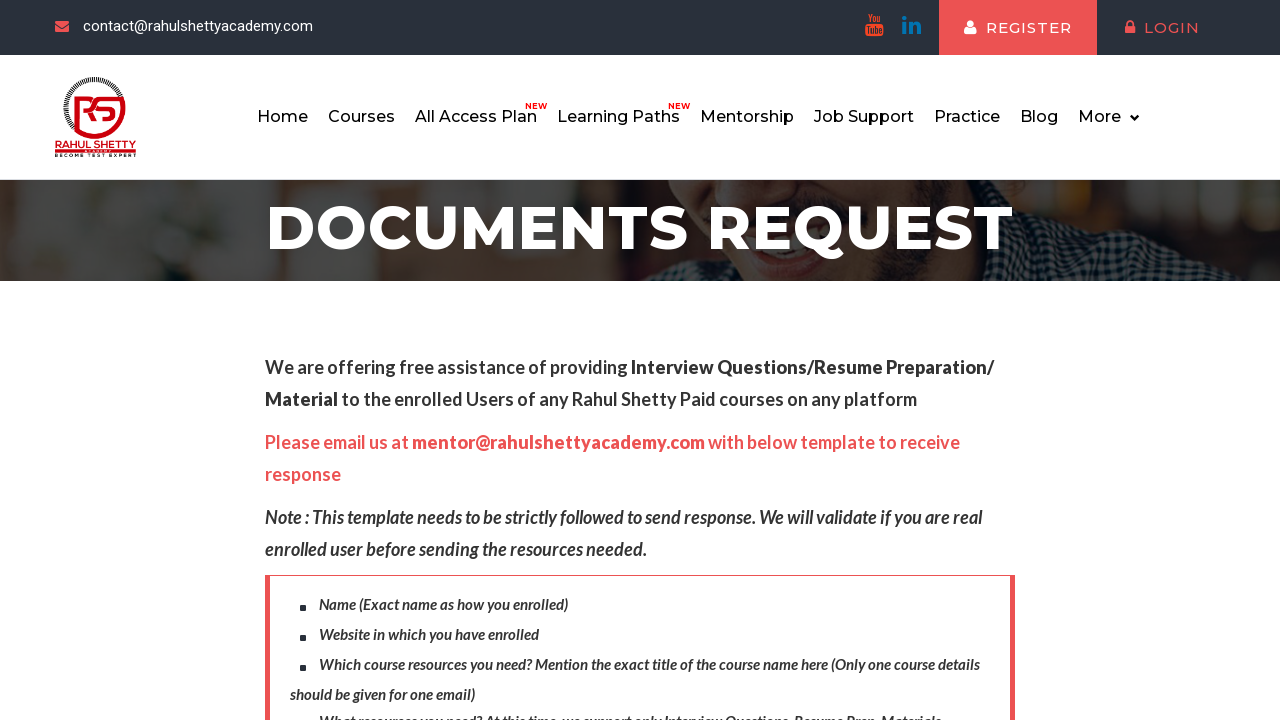

Red text element is ready
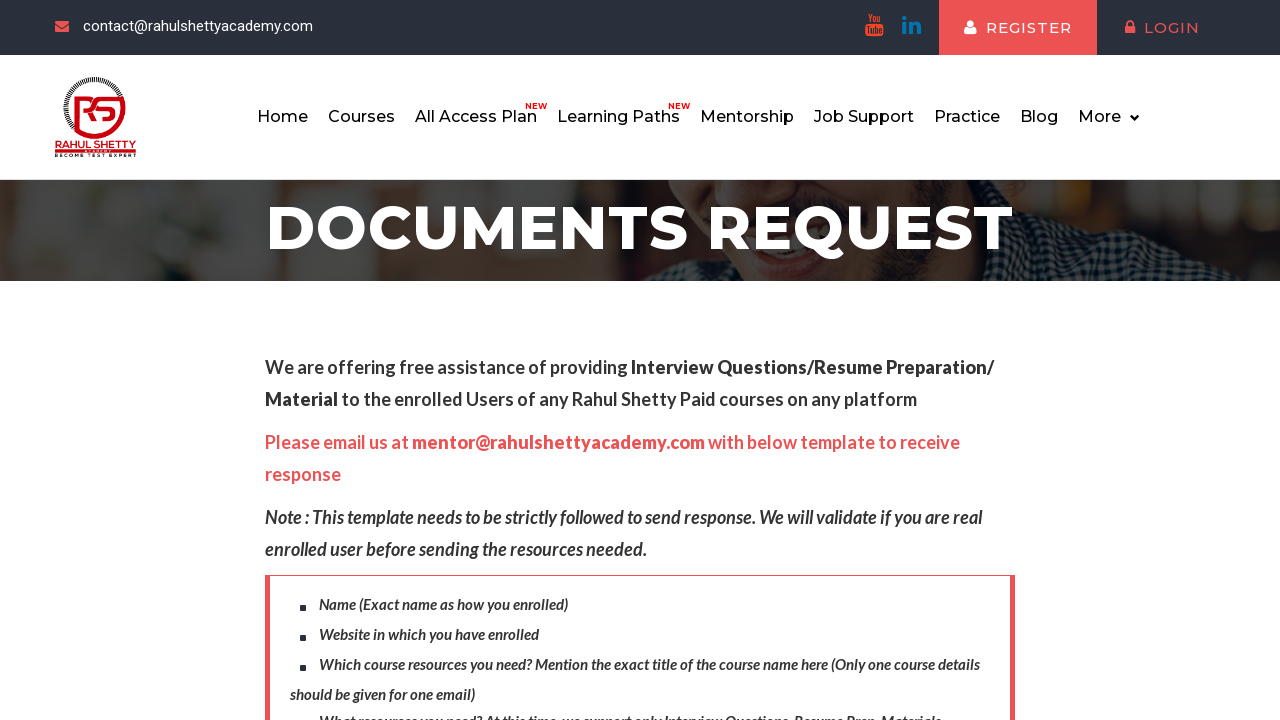

Retrieved red text content: Please email us at mentor@rahulshettyacademy.com with below template to receive response
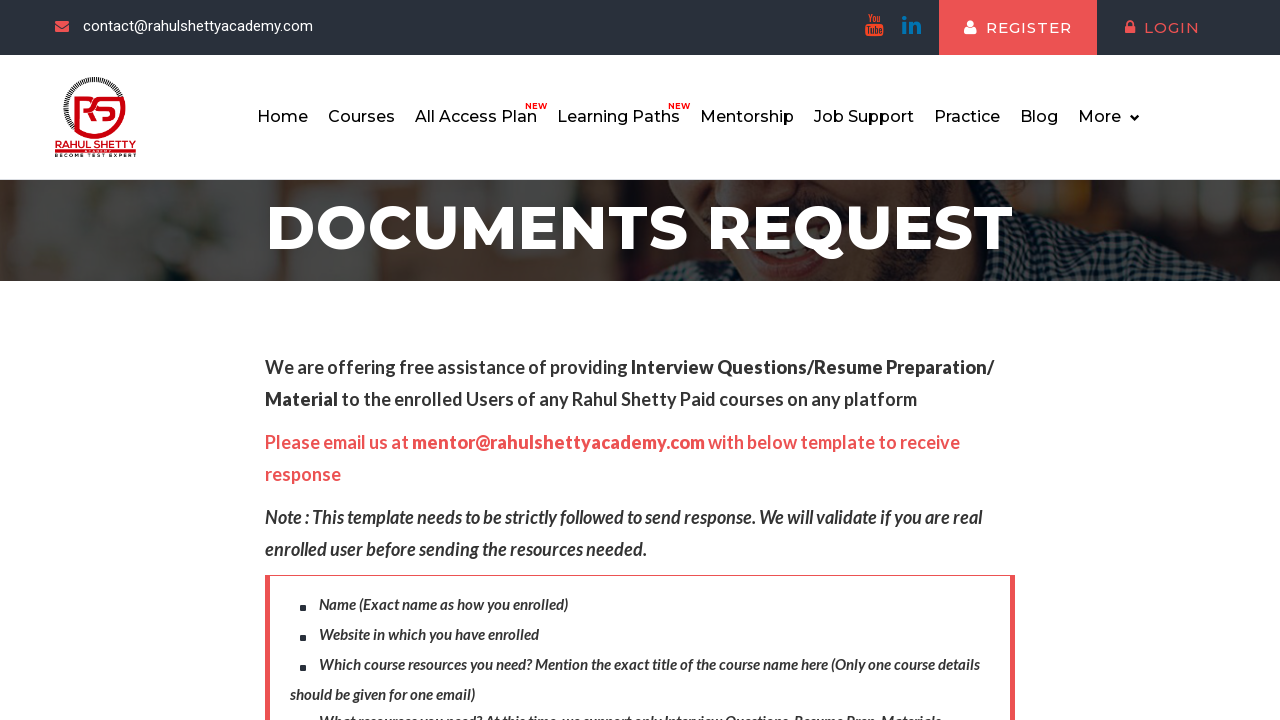

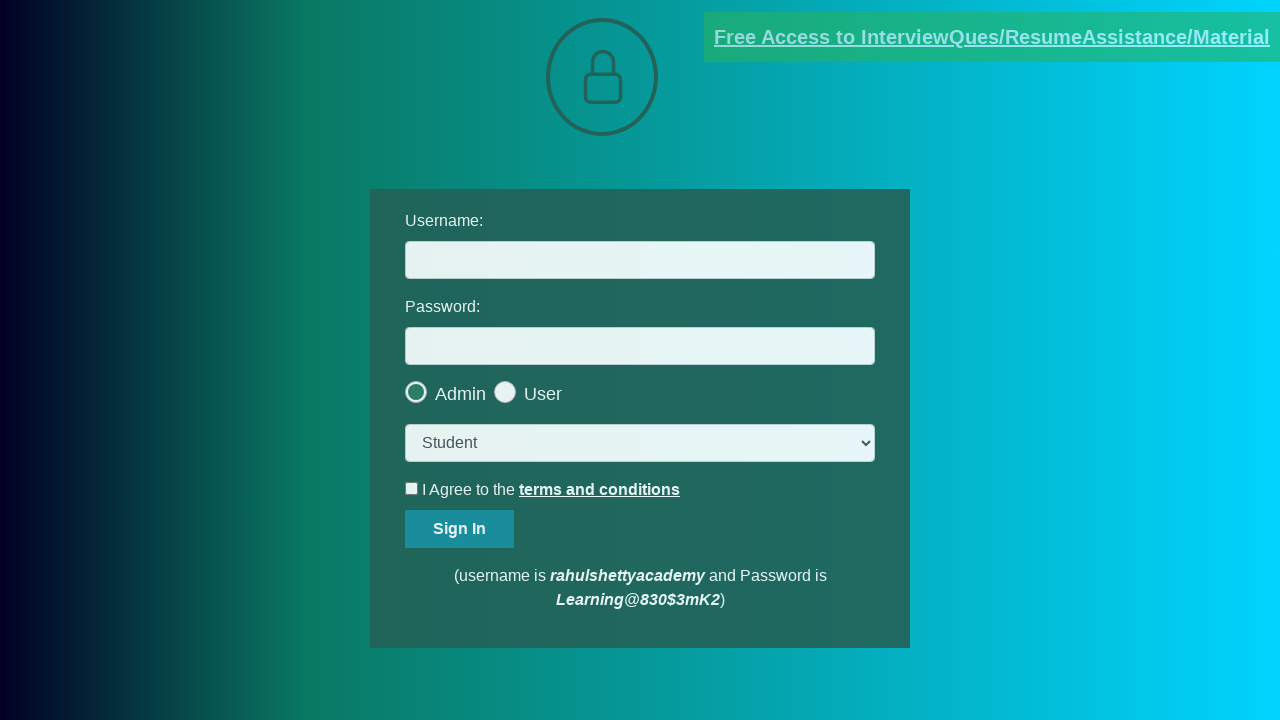